Tests marking individual items as complete by checking their checkboxes

Starting URL: https://demo.playwright.dev/todomvc

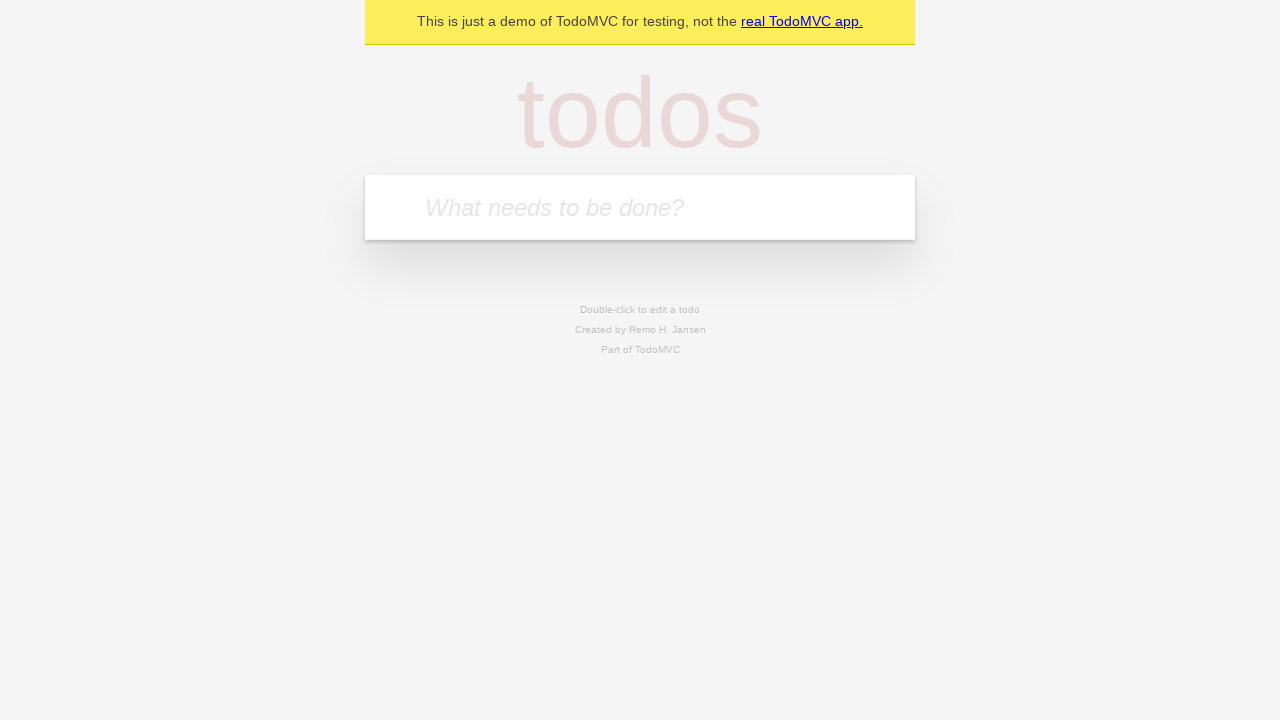

Filled todo input with 'buy some cheese' on internal:attr=[placeholder="What needs to be done?"i]
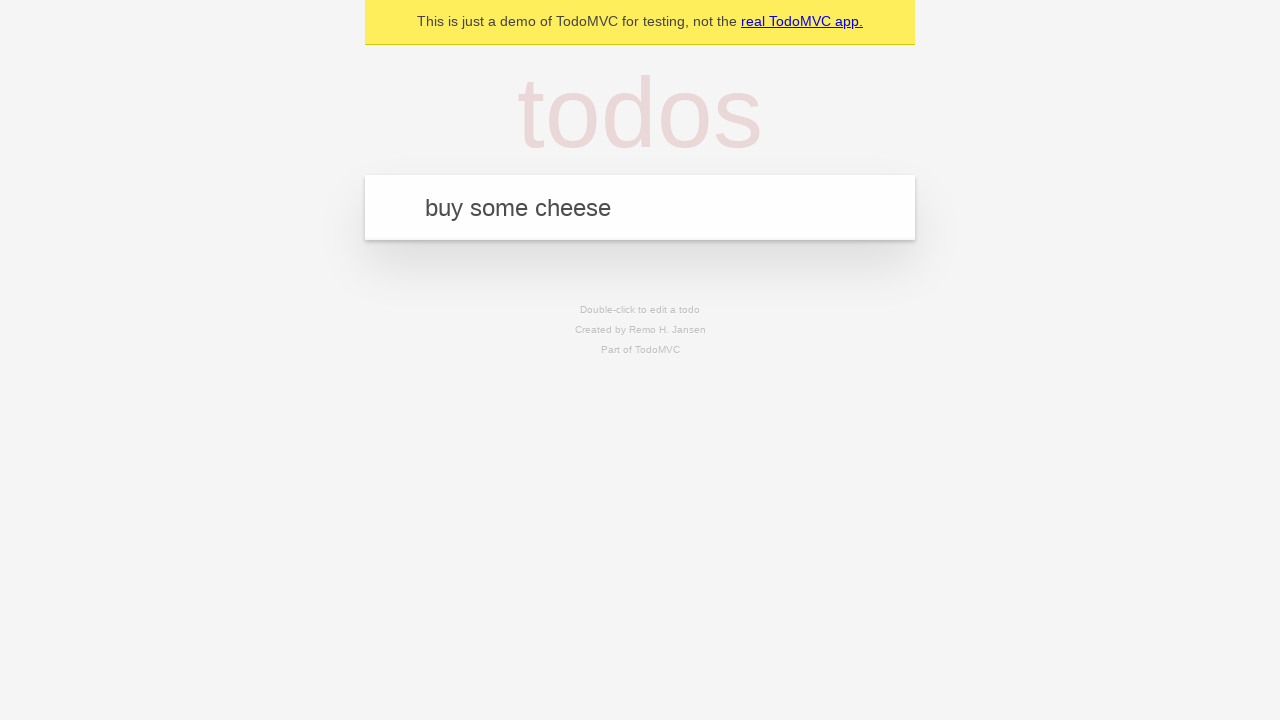

Pressed Enter to create first todo item on internal:attr=[placeholder="What needs to be done?"i]
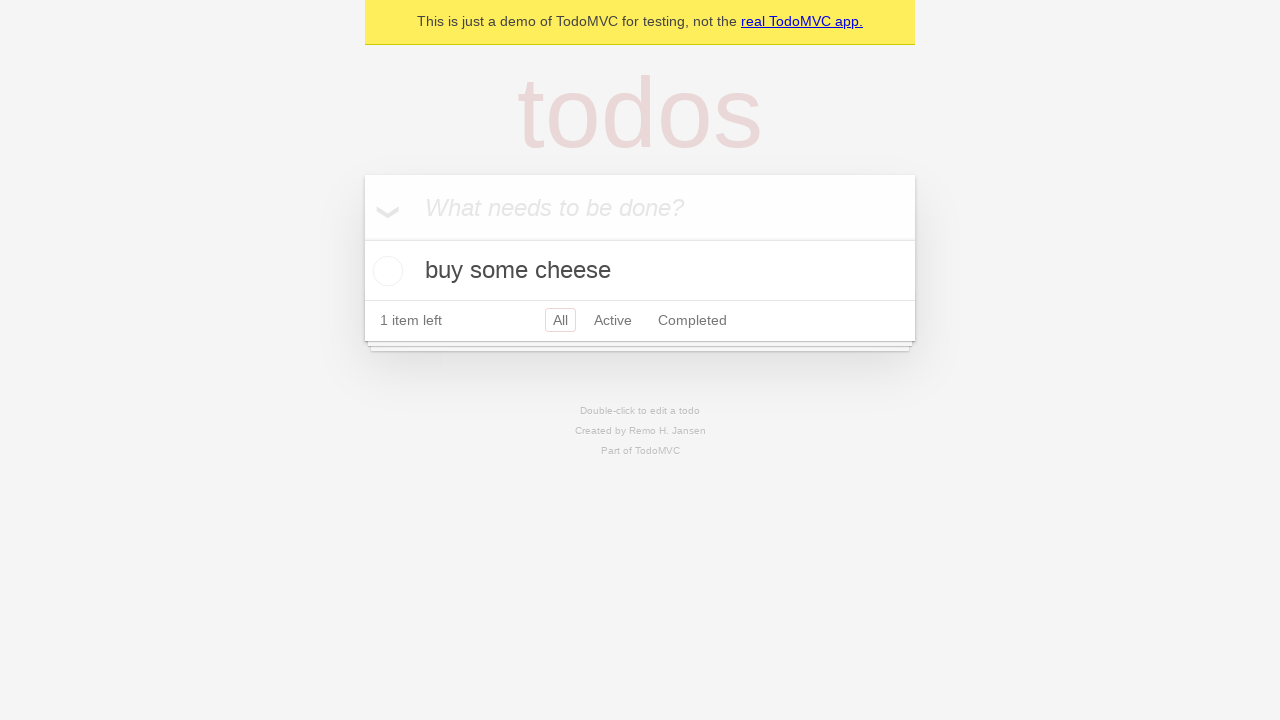

Filled todo input with 'feed the cat' on internal:attr=[placeholder="What needs to be done?"i]
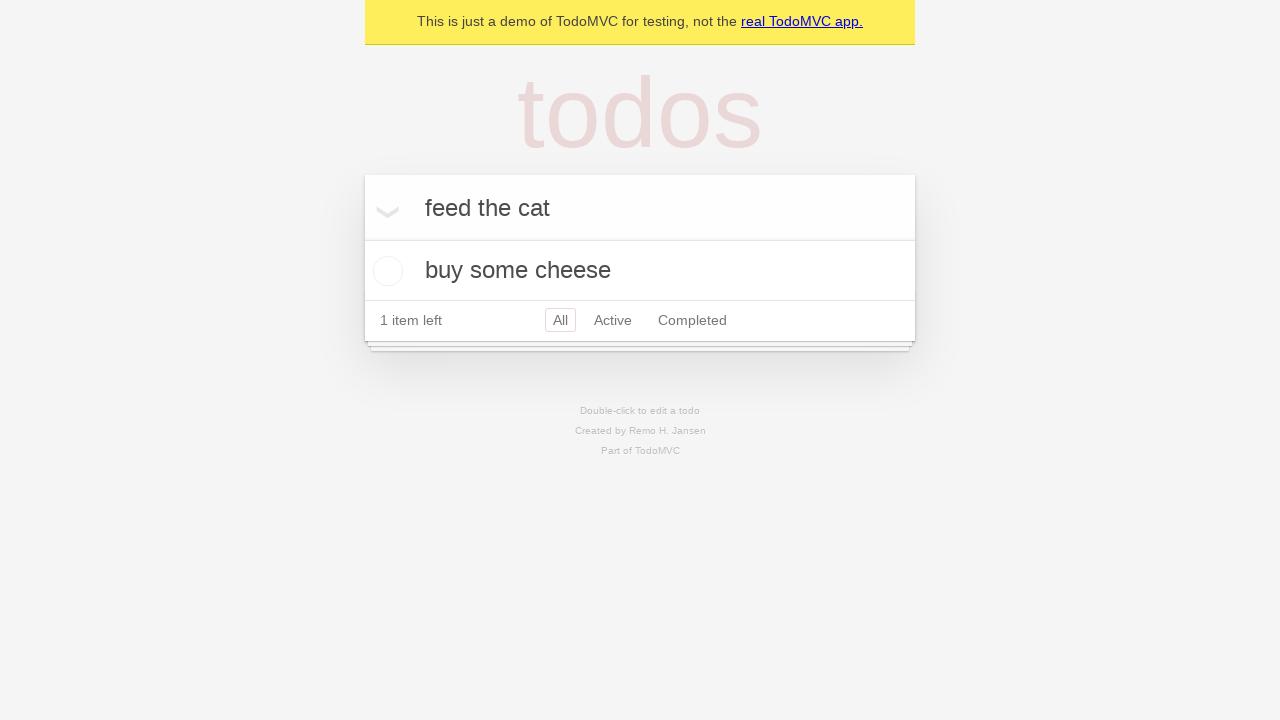

Pressed Enter to create second todo item on internal:attr=[placeholder="What needs to be done?"i]
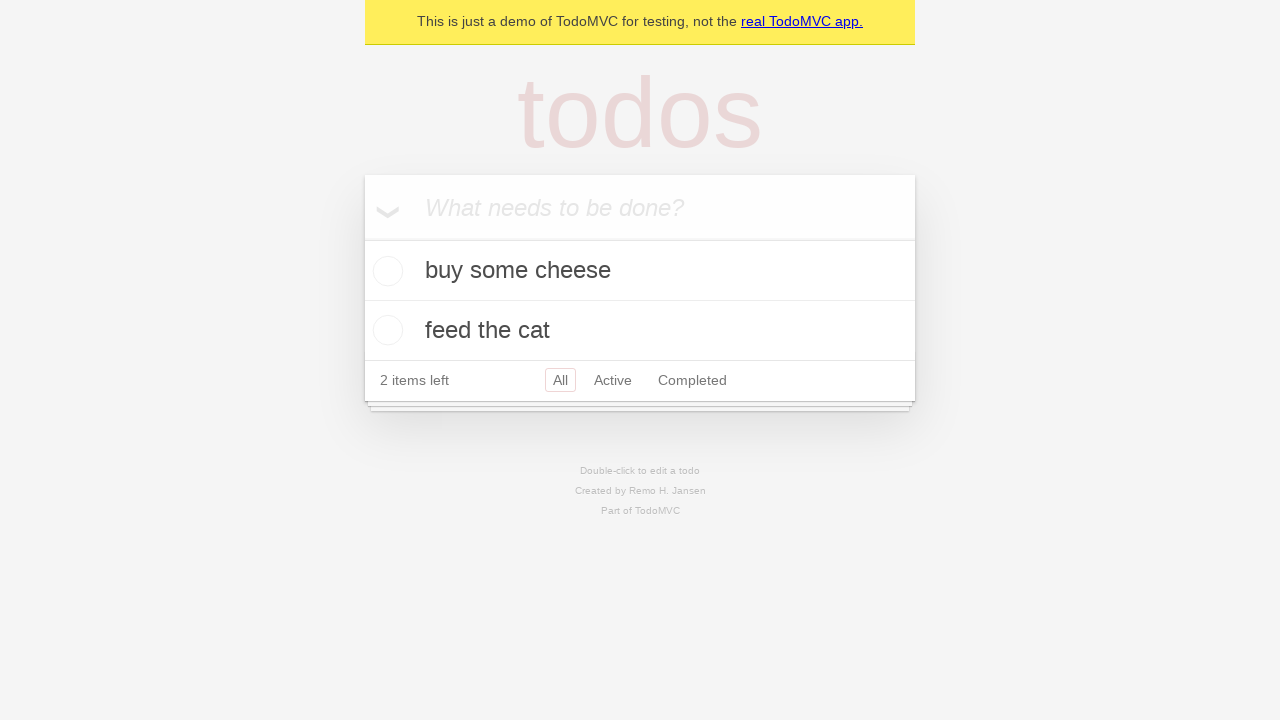

Waited for both todo items to be added to the list
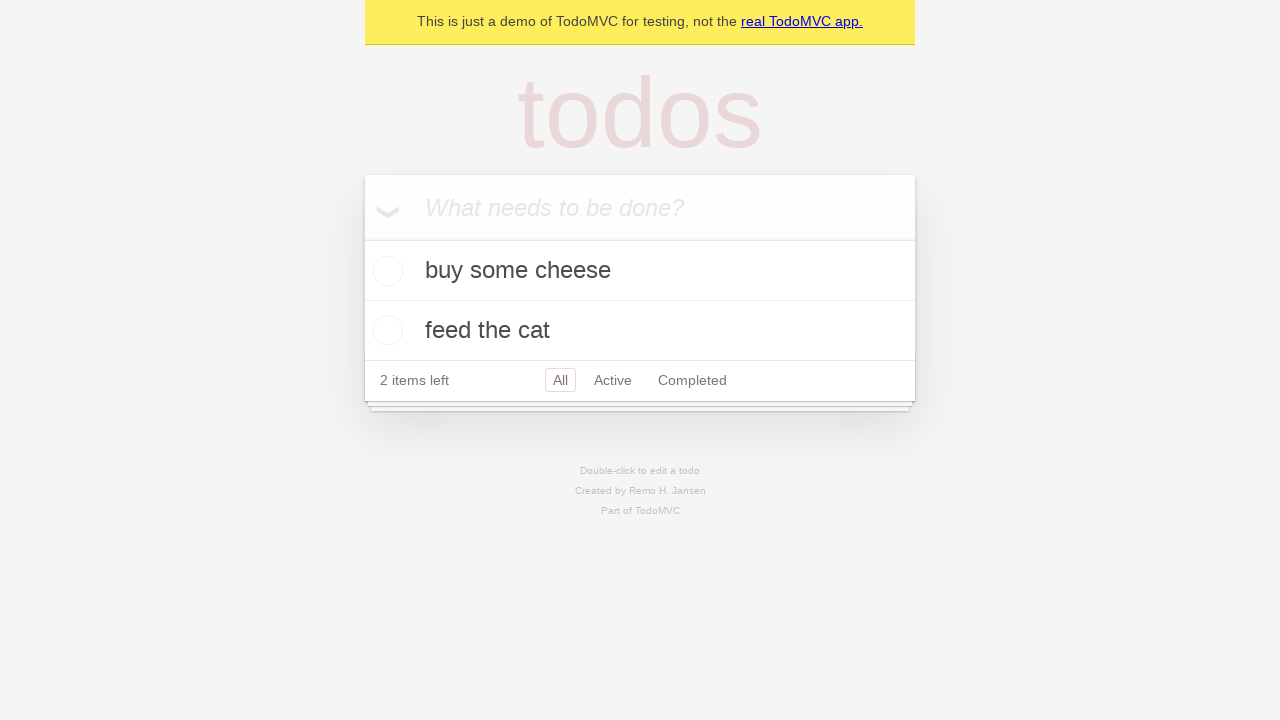

Marked first todo item 'buy some cheese' as complete at (385, 271) on internal:testid=[data-testid="todo-item"s] >> nth=0 >> internal:role=checkbox
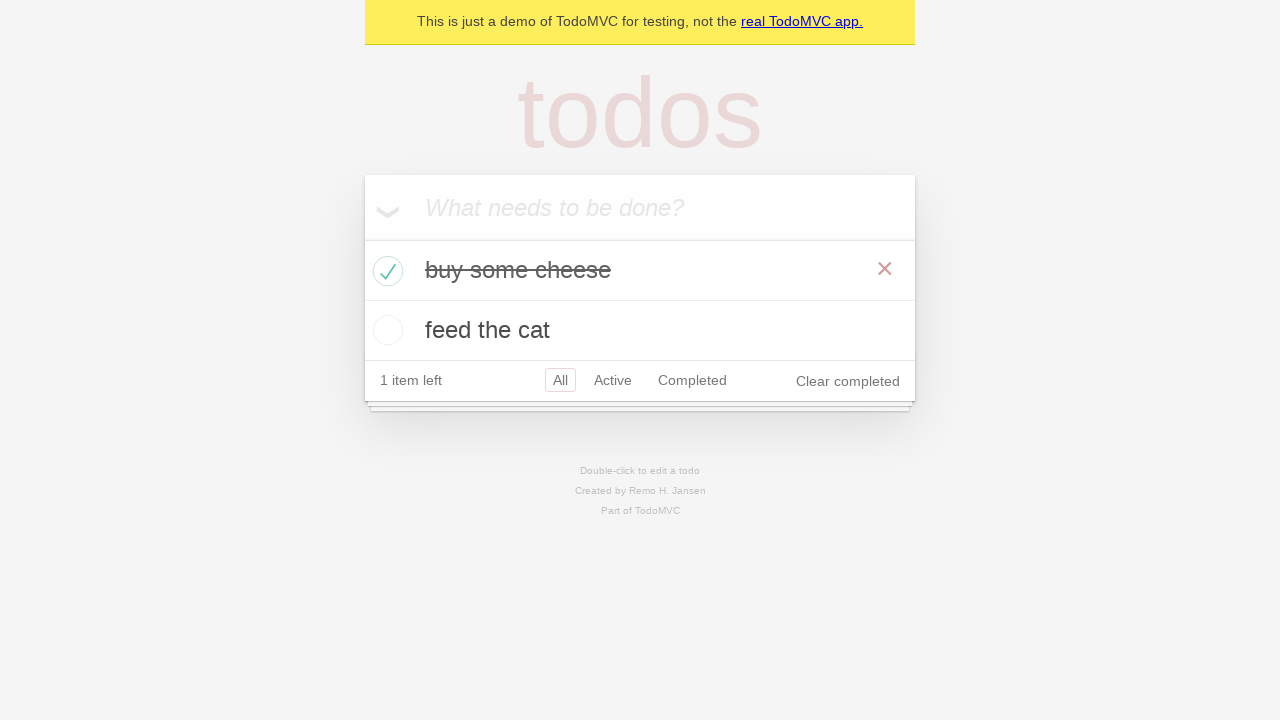

Marked second todo item 'feed the cat' as complete at (385, 330) on internal:testid=[data-testid="todo-item"s] >> nth=1 >> internal:role=checkbox
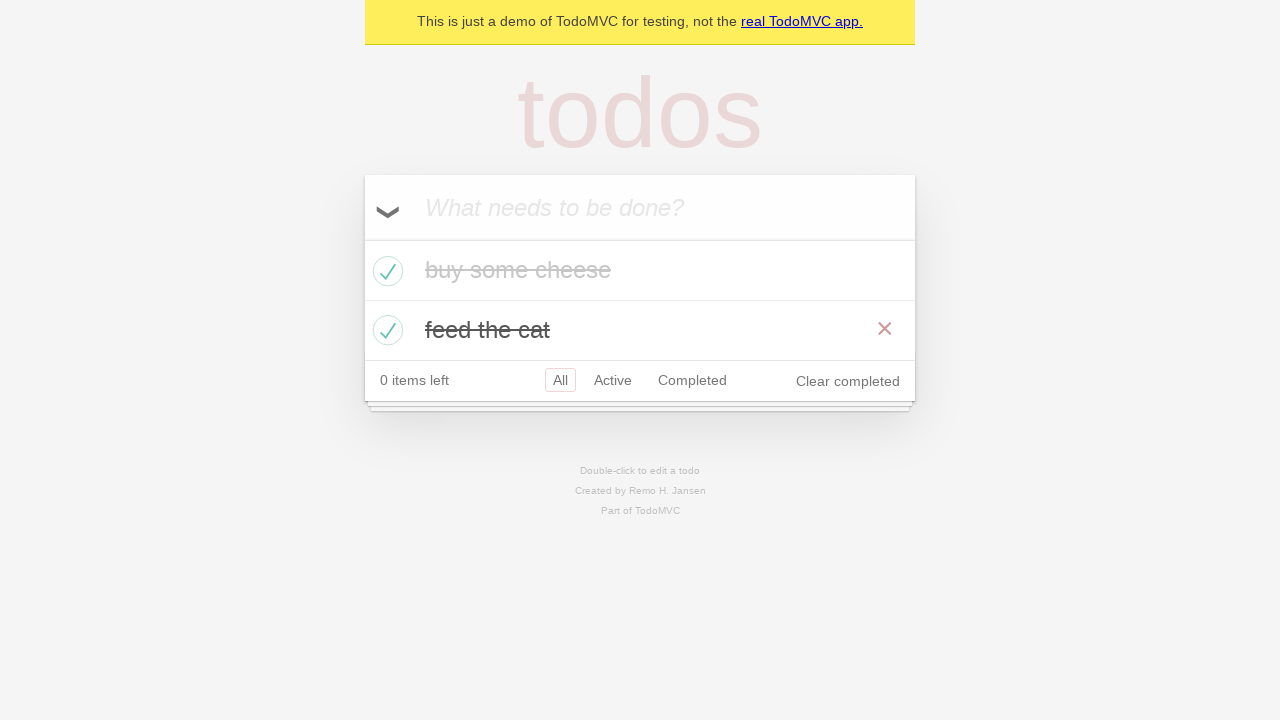

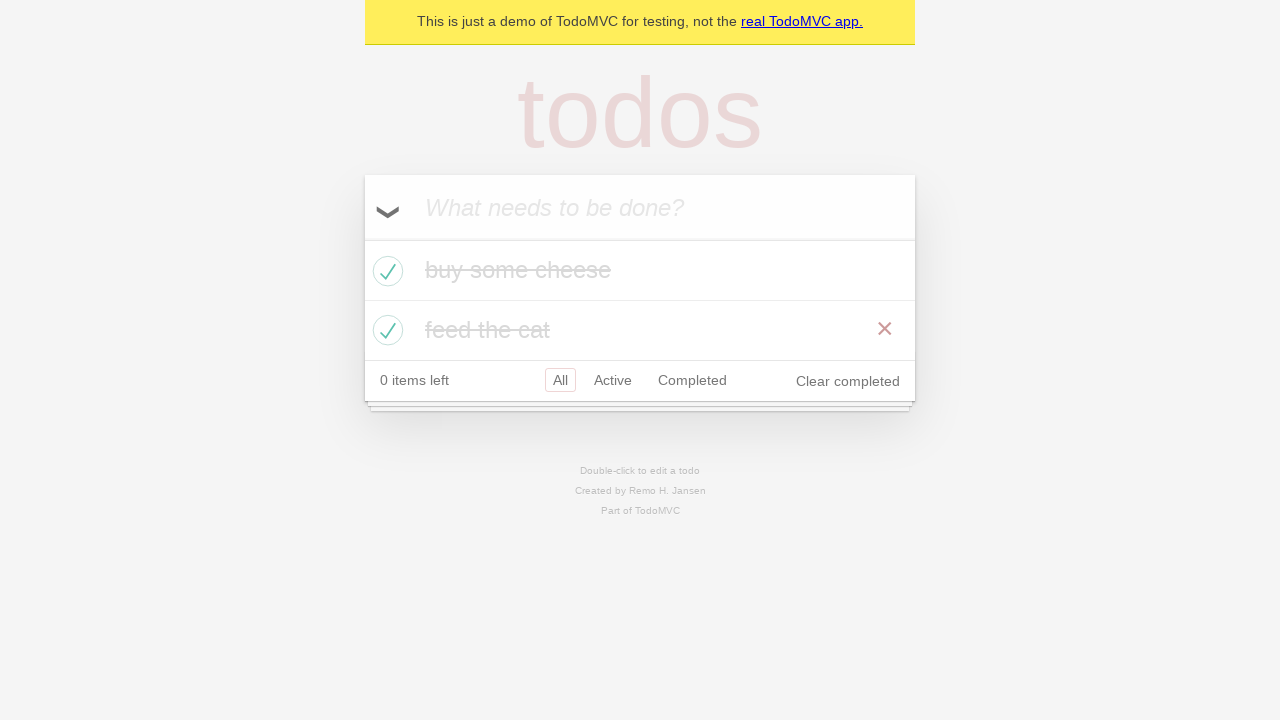